Navigates to the Ajio e-commerce website with browser notification and geolocation permissions pre-configured

Starting URL: https://www.ajio.com/

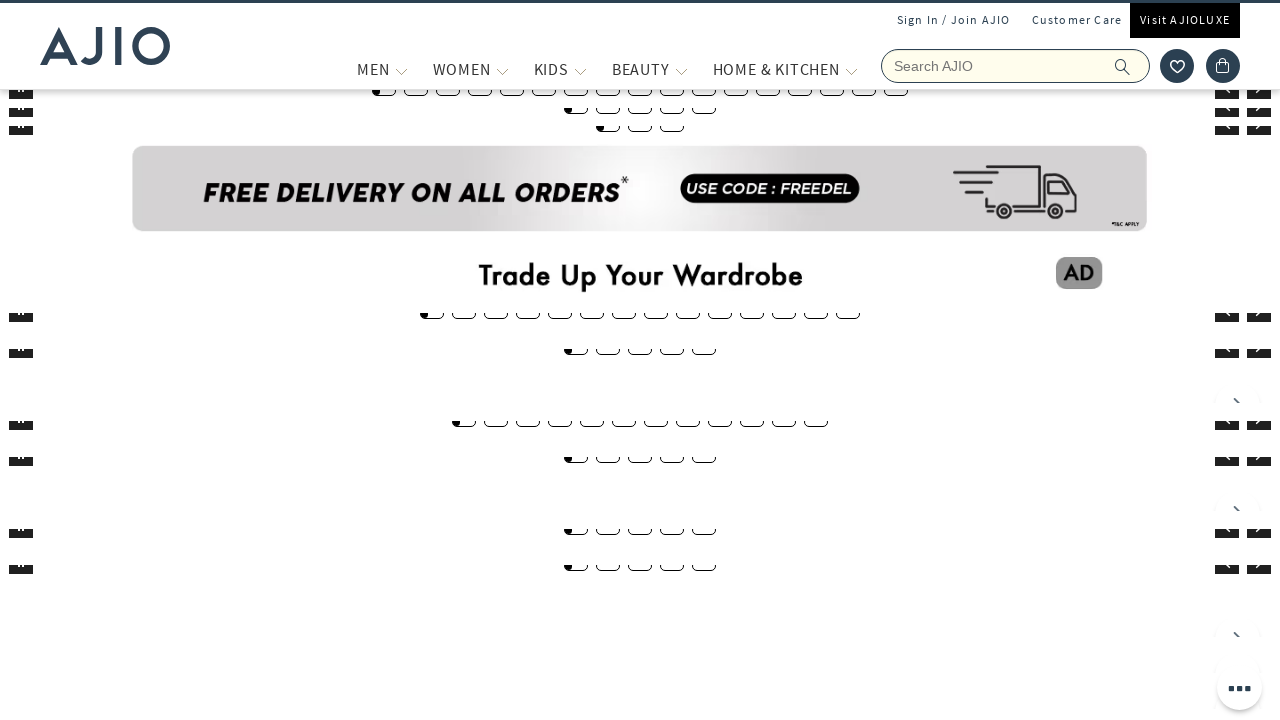

Waited for page to load with network idle state on Ajio website
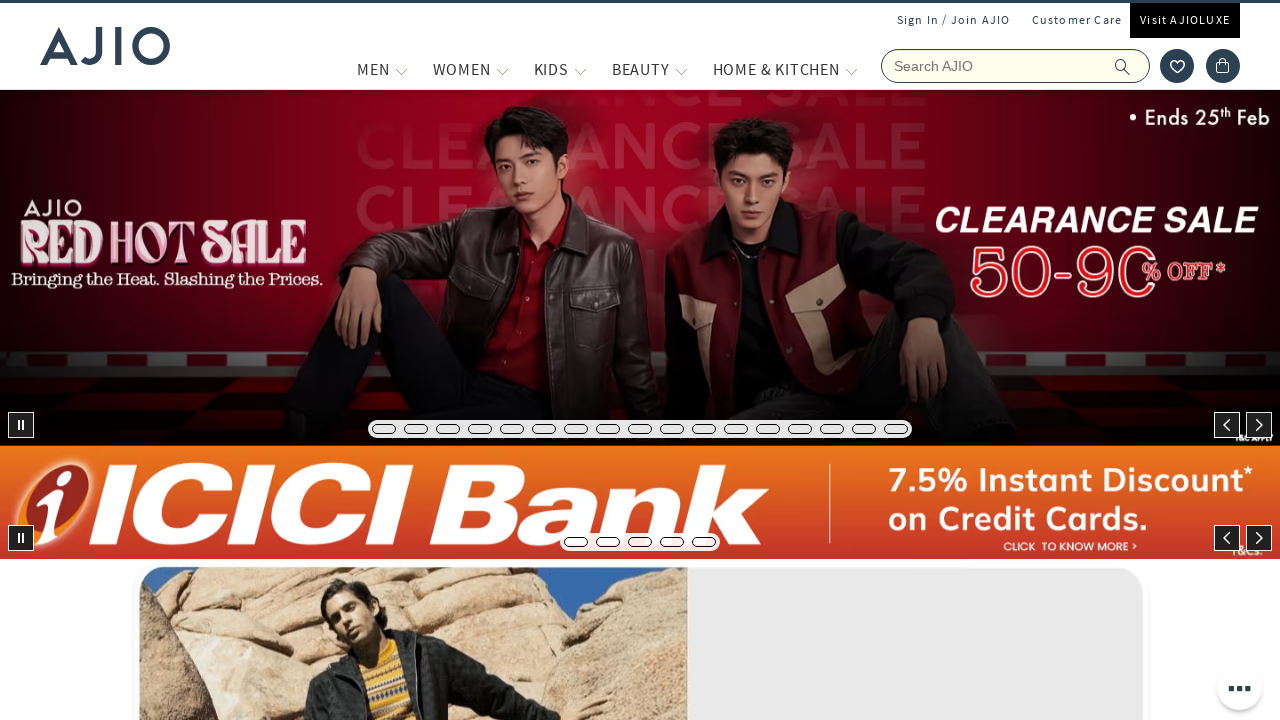

Ajio e-commerce website loaded with browser notification and geolocation permissions pre-configured
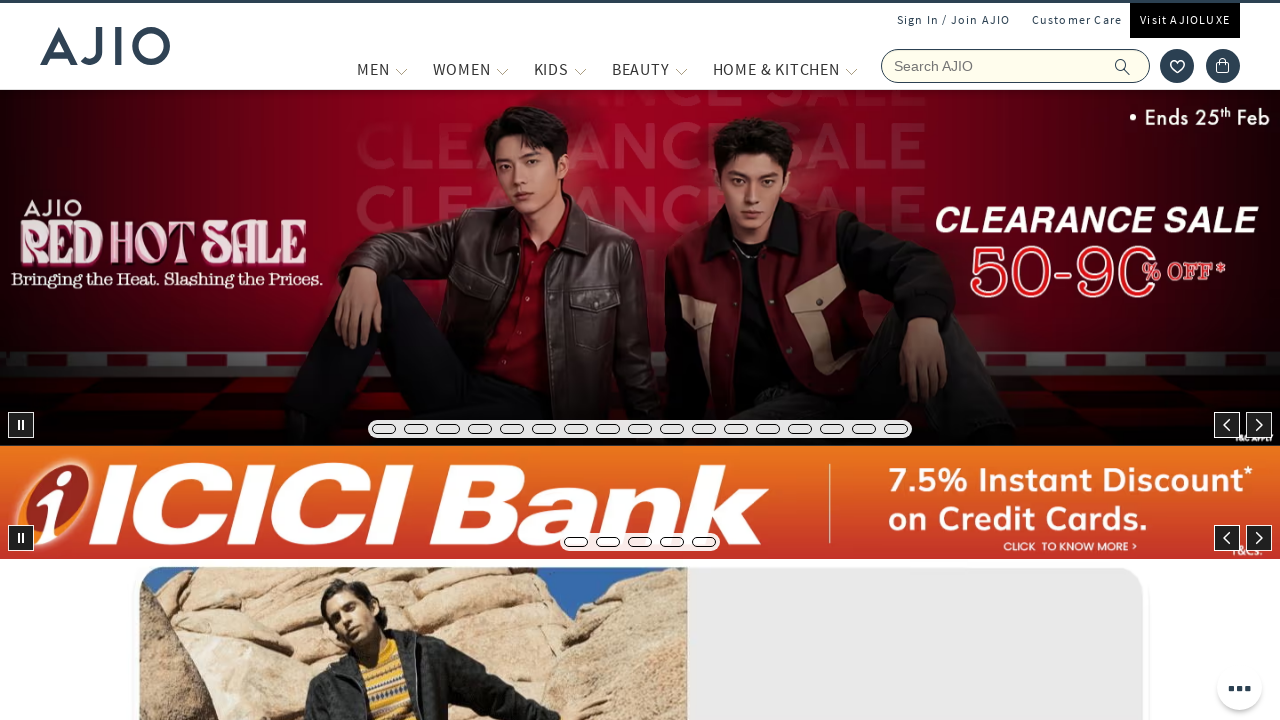

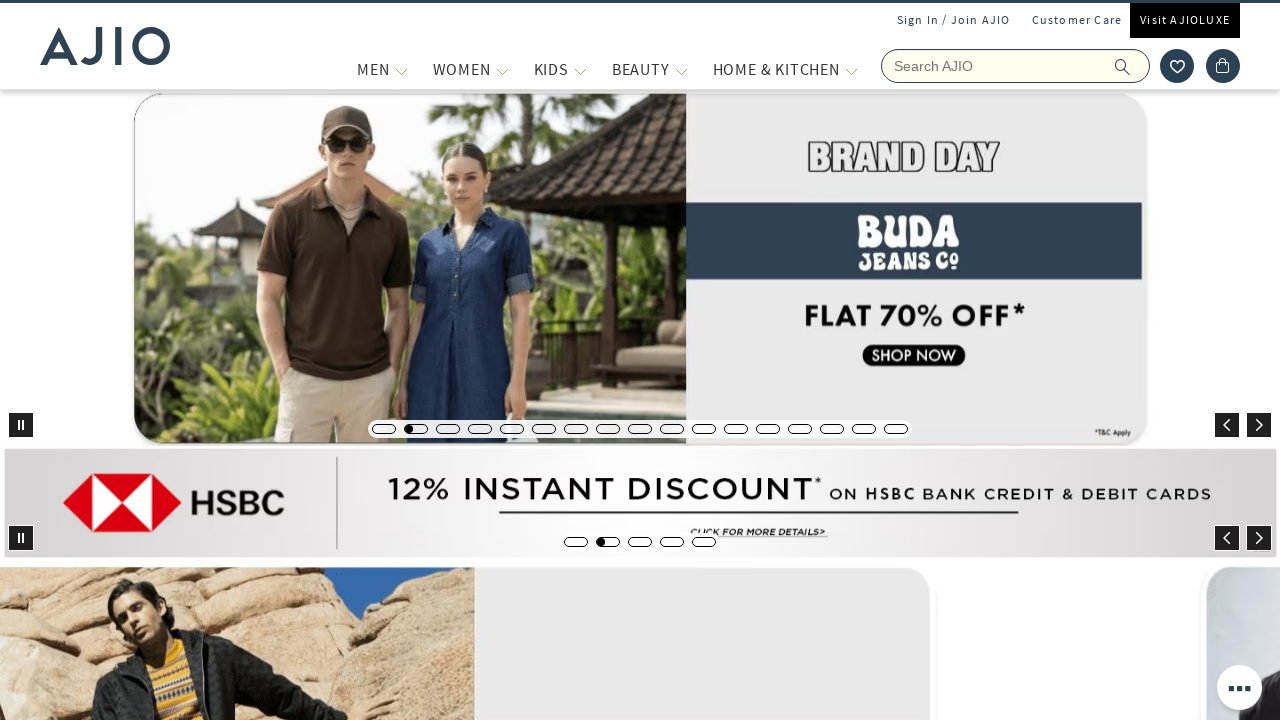